Tests various browser automation features including handling confirm dialogs, hovering over elements, and interacting with iframe content to navigate and verify subscriber count display.

Starting URL: https://rahulshettyacademy.com/AutomationPractice/

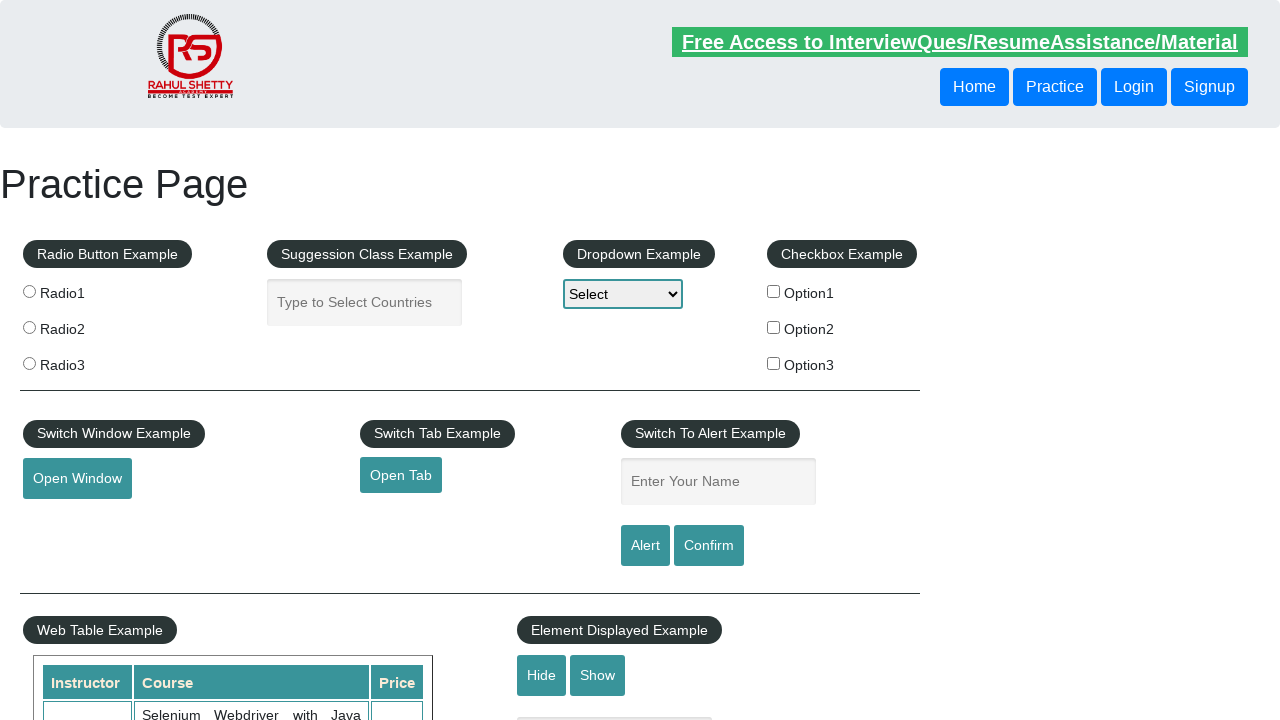

Set up dialog handler to accept confirm dialogs
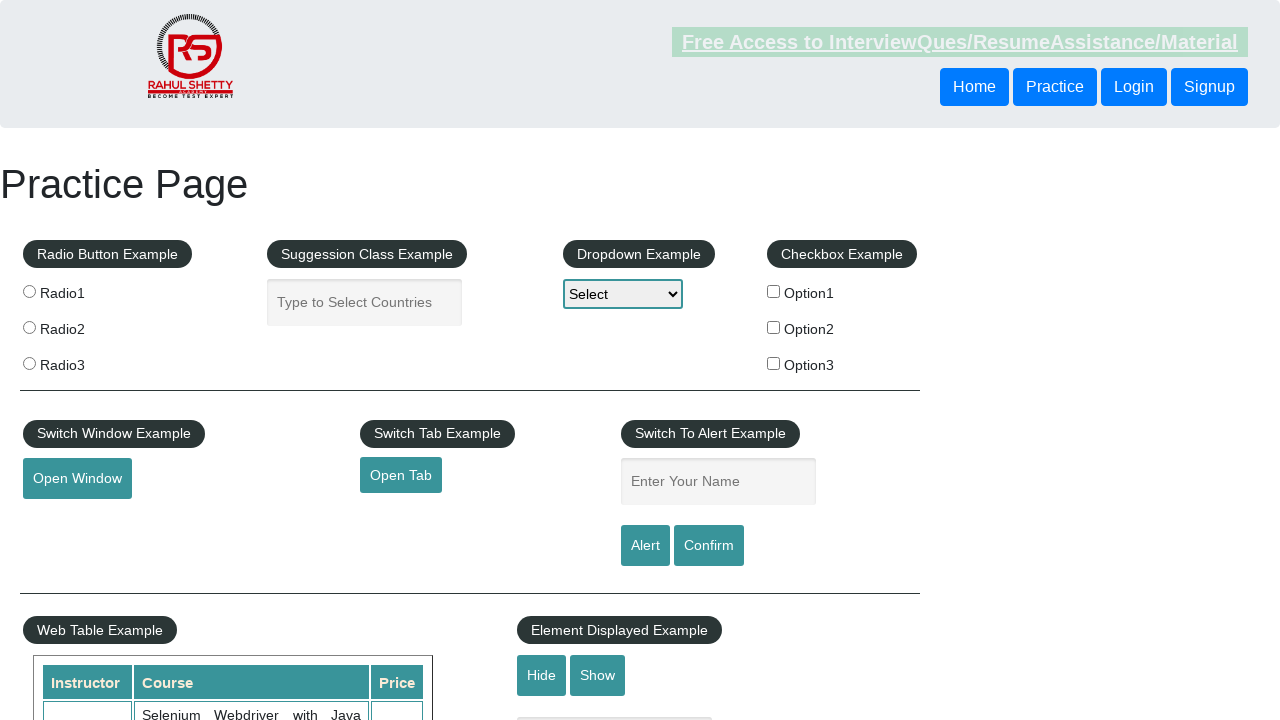

Clicked confirm button to trigger dialog at (709, 546) on #confirmbtn
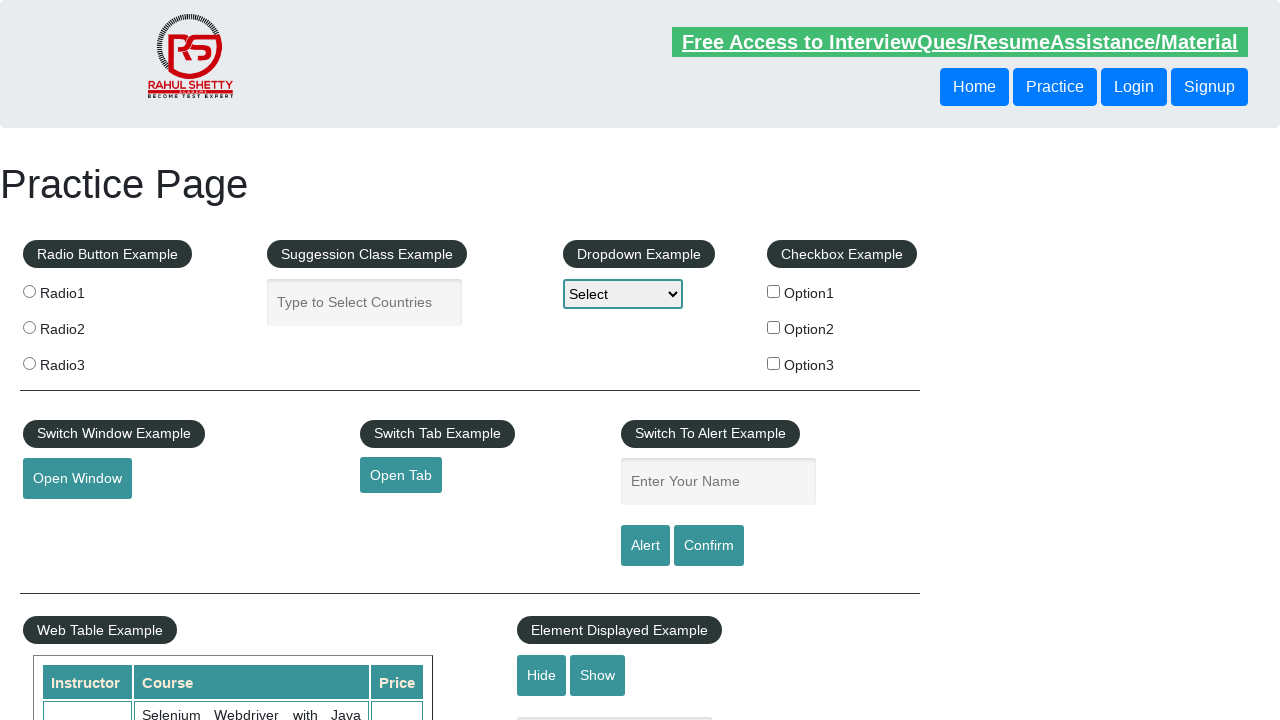

Hovered over mouse hover element to reveal tooltip at (83, 361) on #mousehover
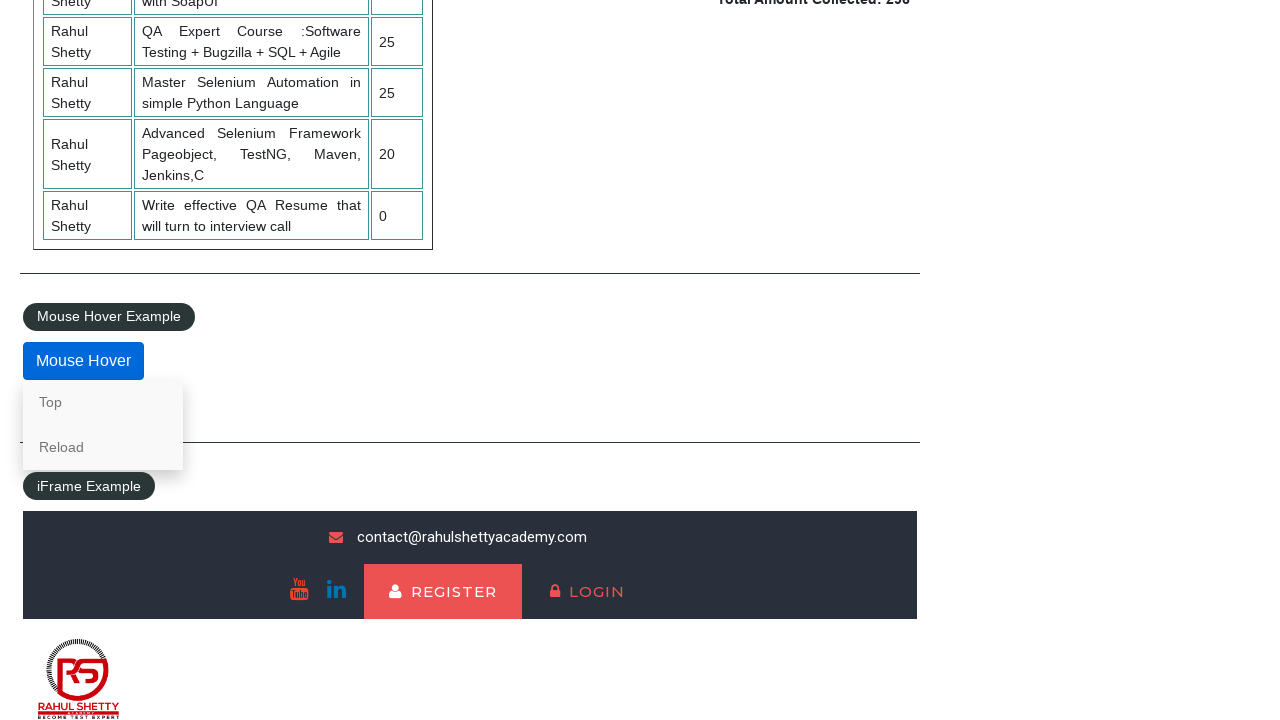

Located iframe with selector '#courses-iframe'
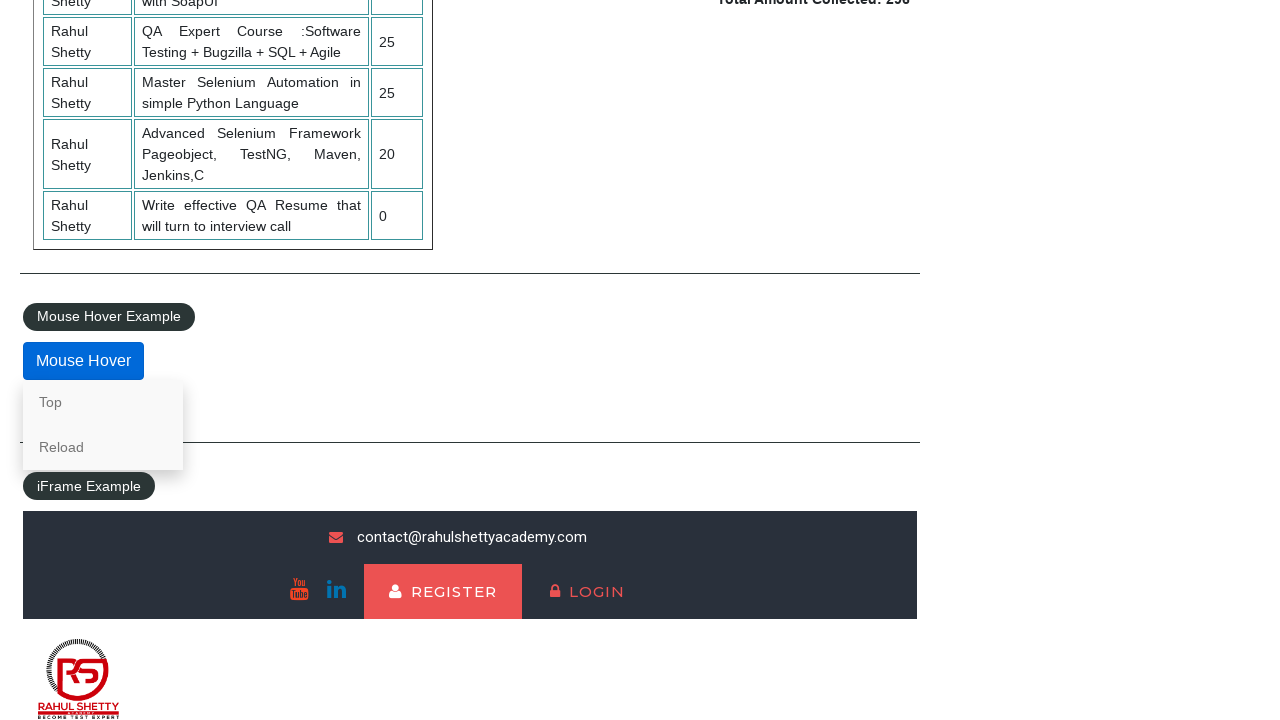

Clicked All Access Plan navigation link in iframe at (307, 675) on #courses-iframe >> internal:control=enter-frame >> li:nth-child(3)>.new-navbar-h
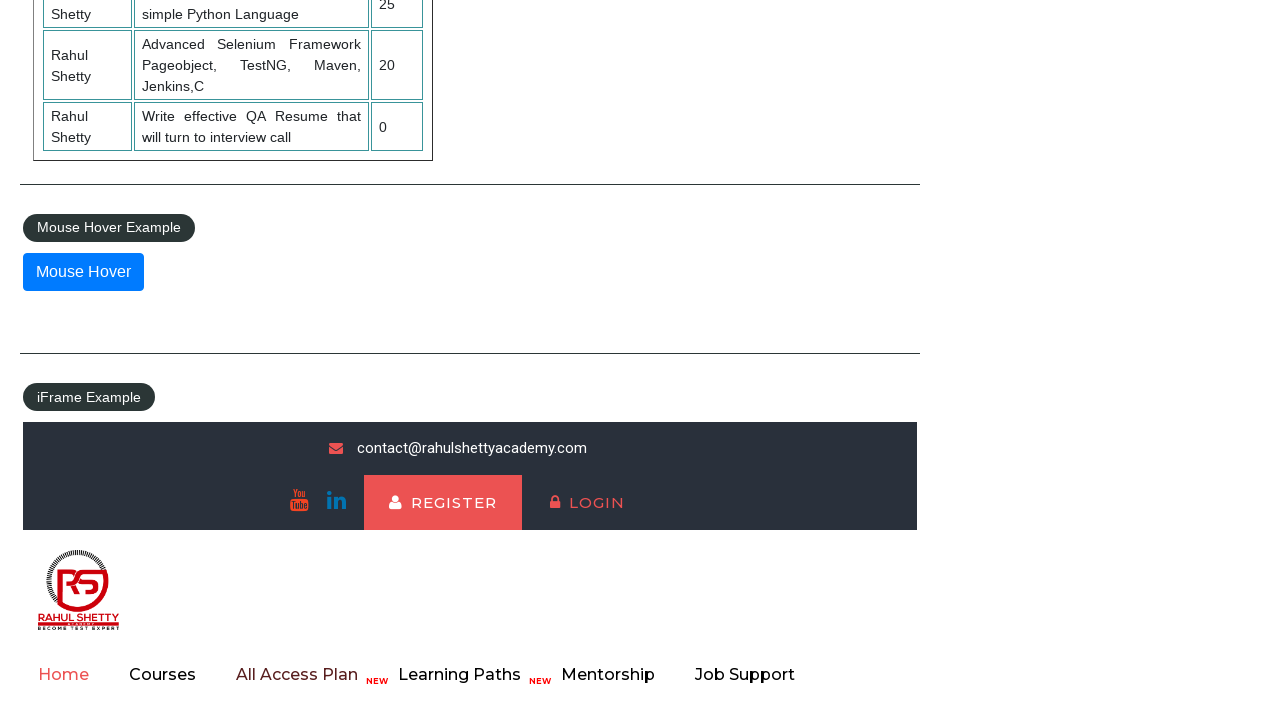

Waited for subscriber count element to appear in iframe
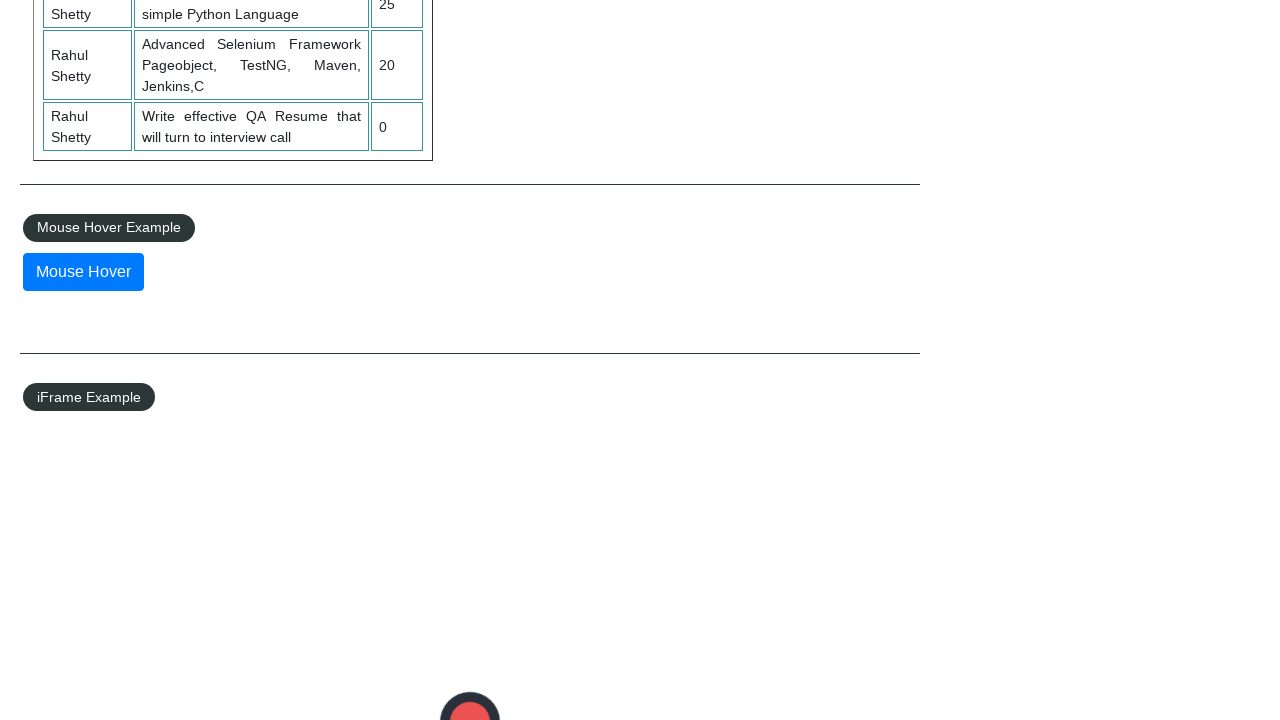

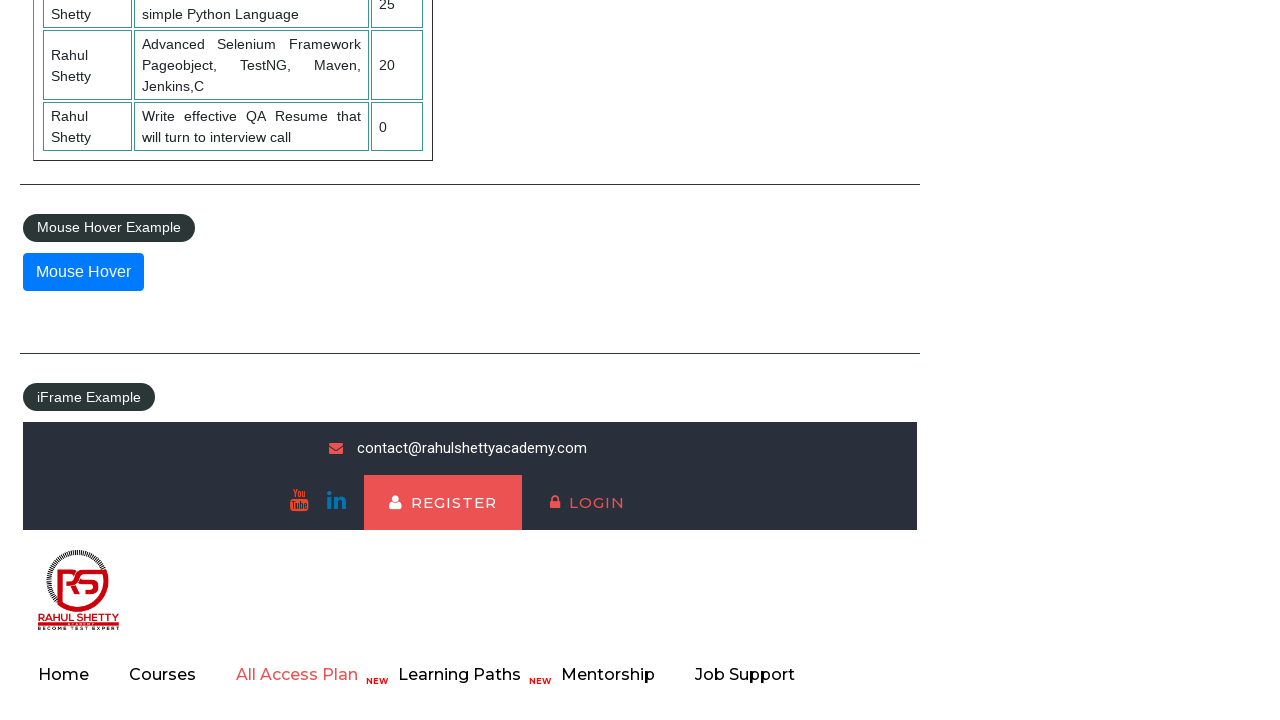